Tests multiple window handling by clicking to open a new window, switching to it to read content, then switching back to the parent window

Starting URL: http://the-internet.herokuapp.com/

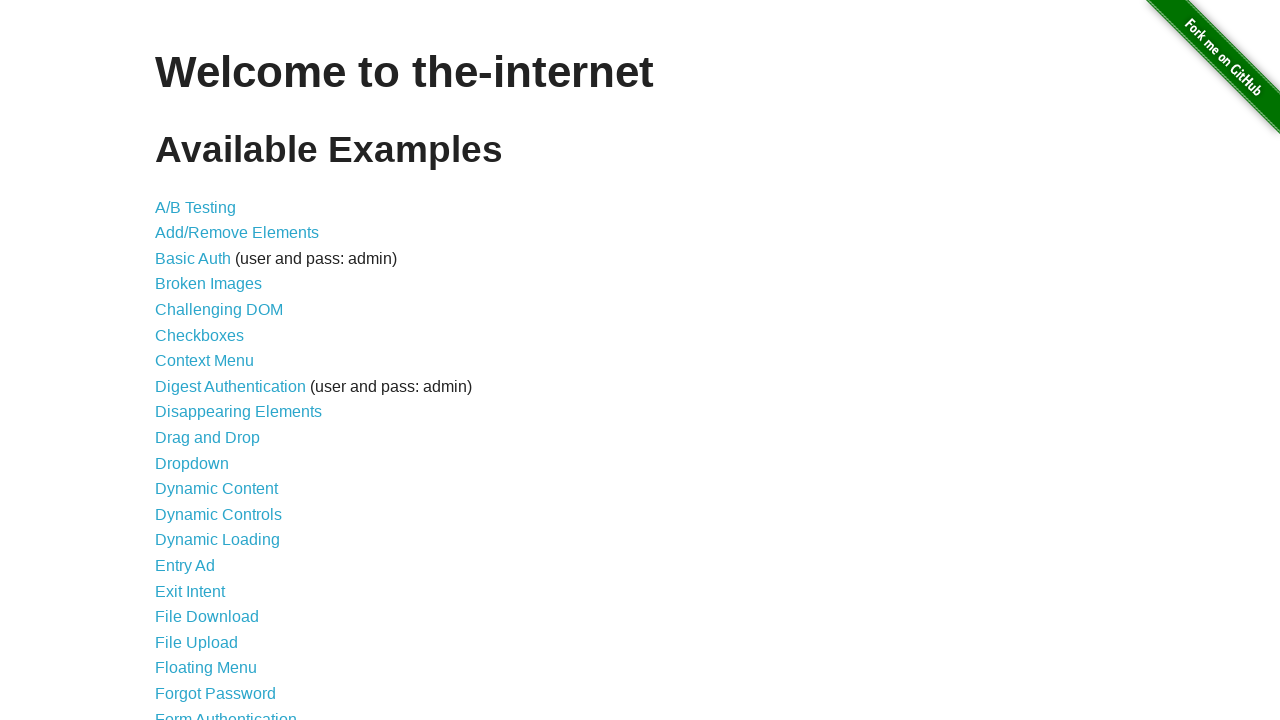

Clicked on 'Multiple Windows' link at (218, 369) on text=Multiple Windows
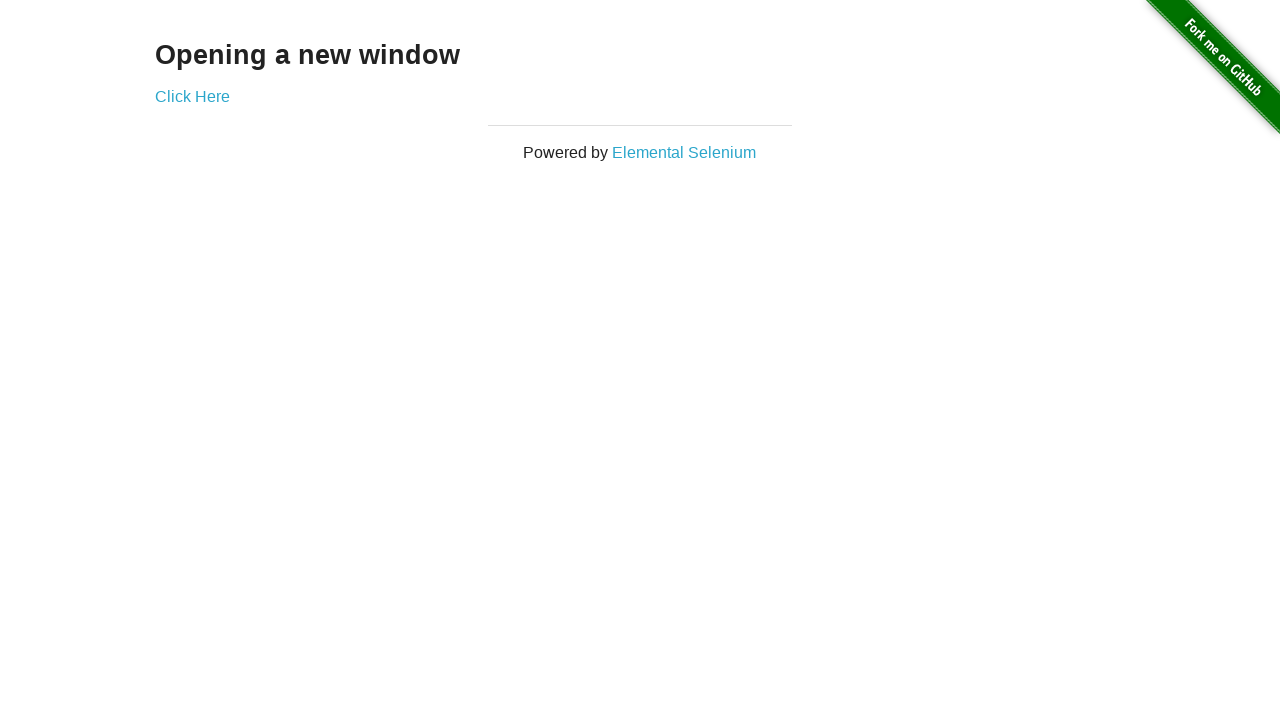

Clicked link to open new window at (192, 96) on a[href*='windows']
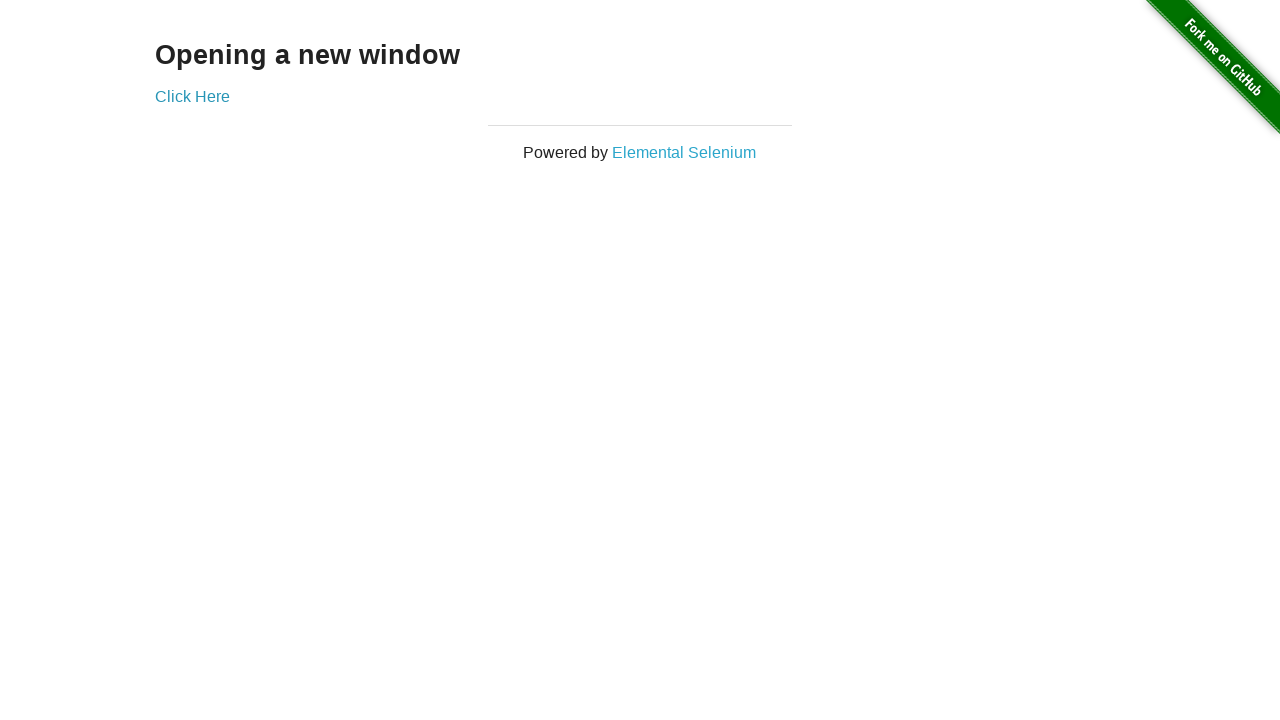

Captured new window page object
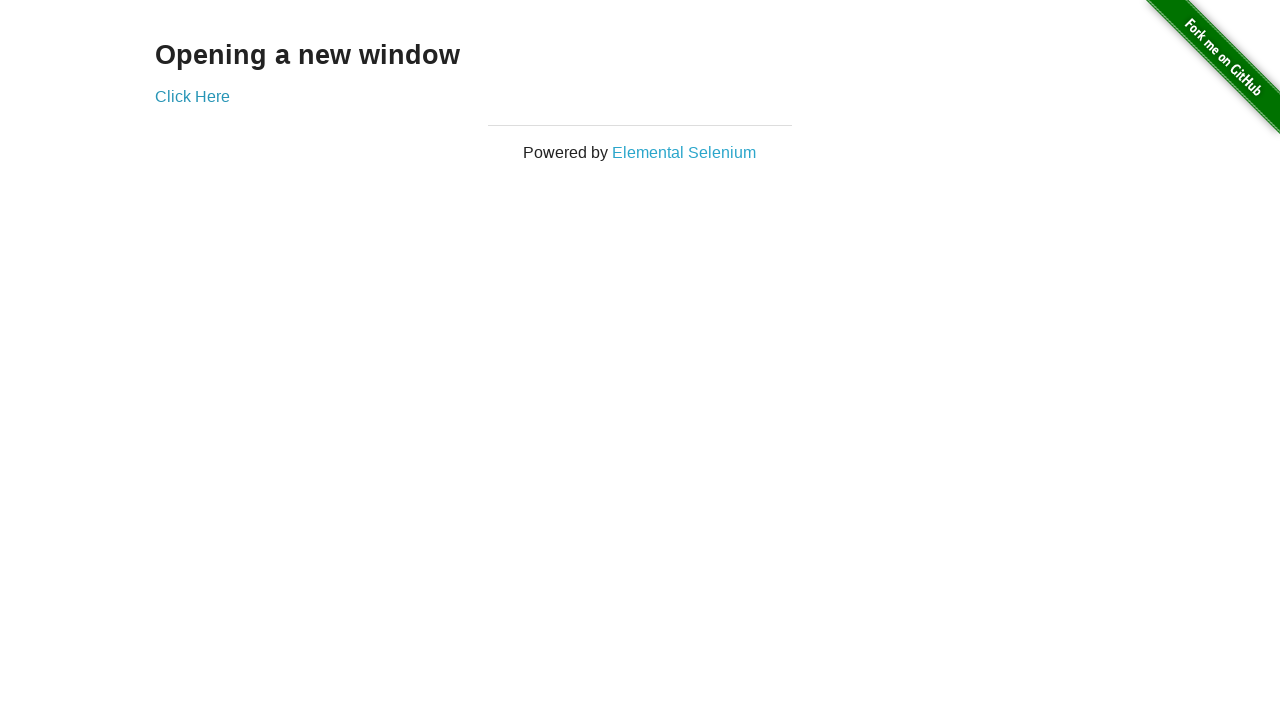

New window loaded and heading element found
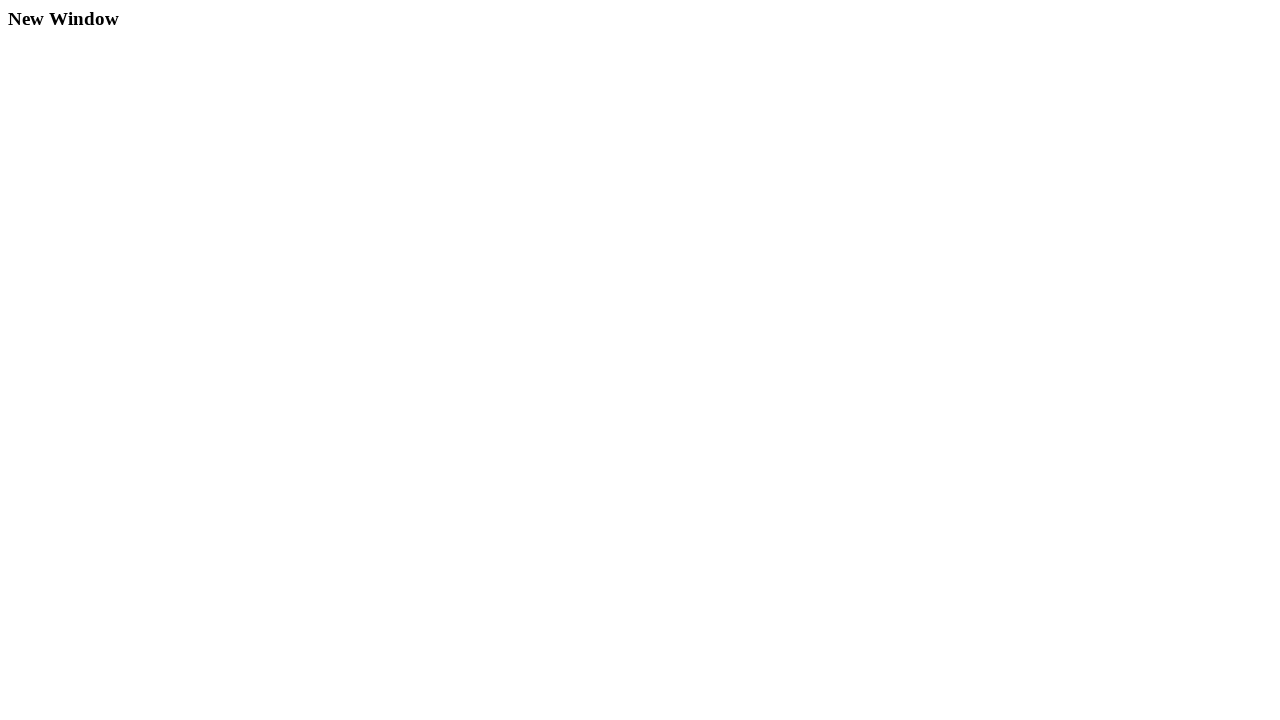

Switched back to parent window and verified content is accessible
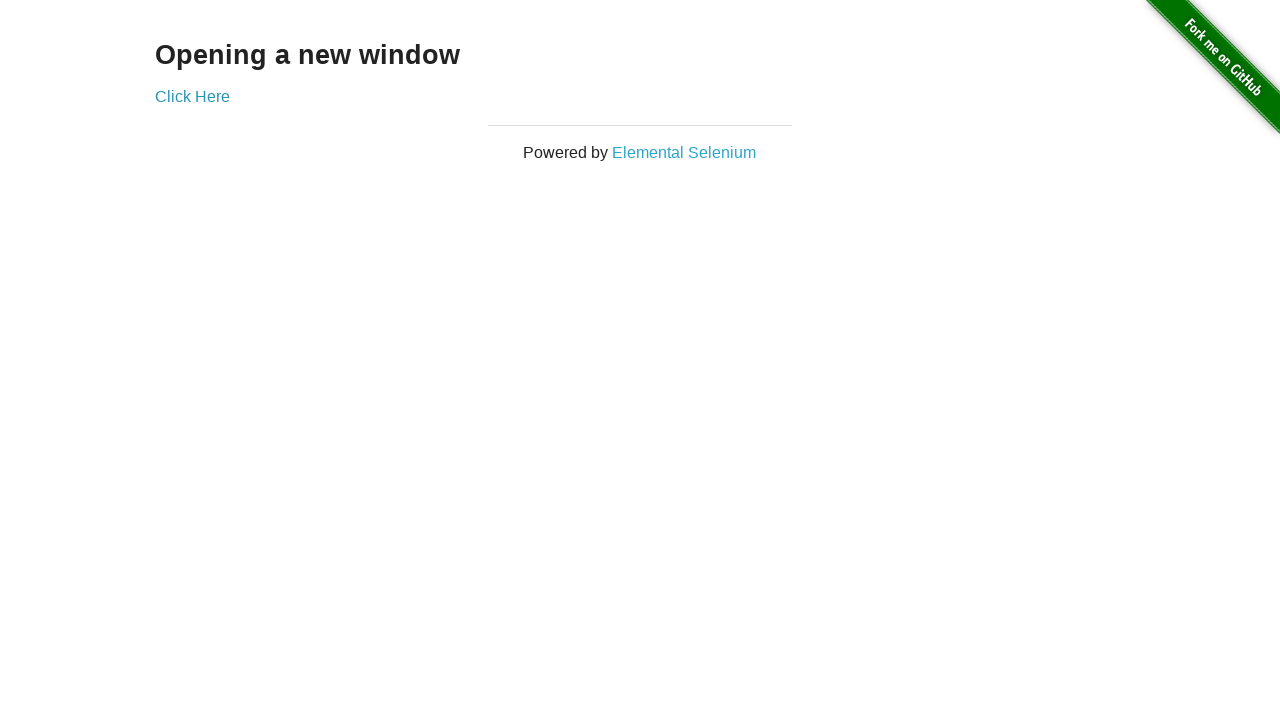

Closed new window
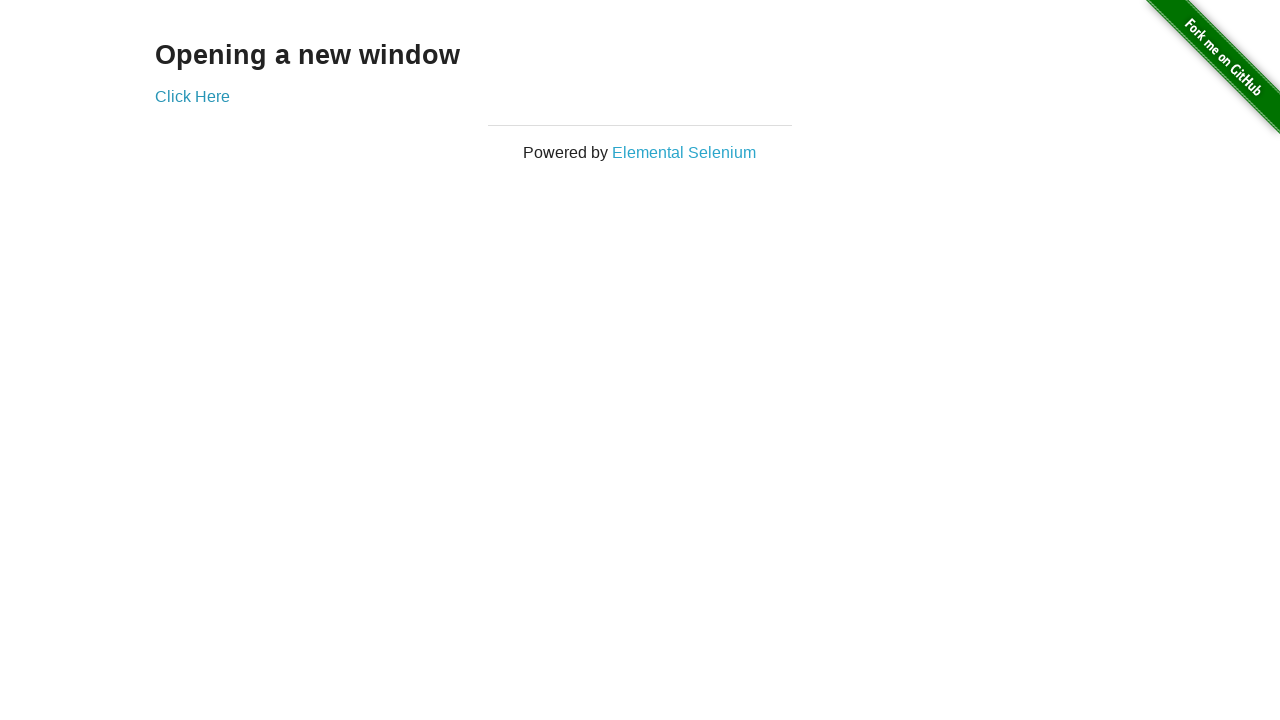

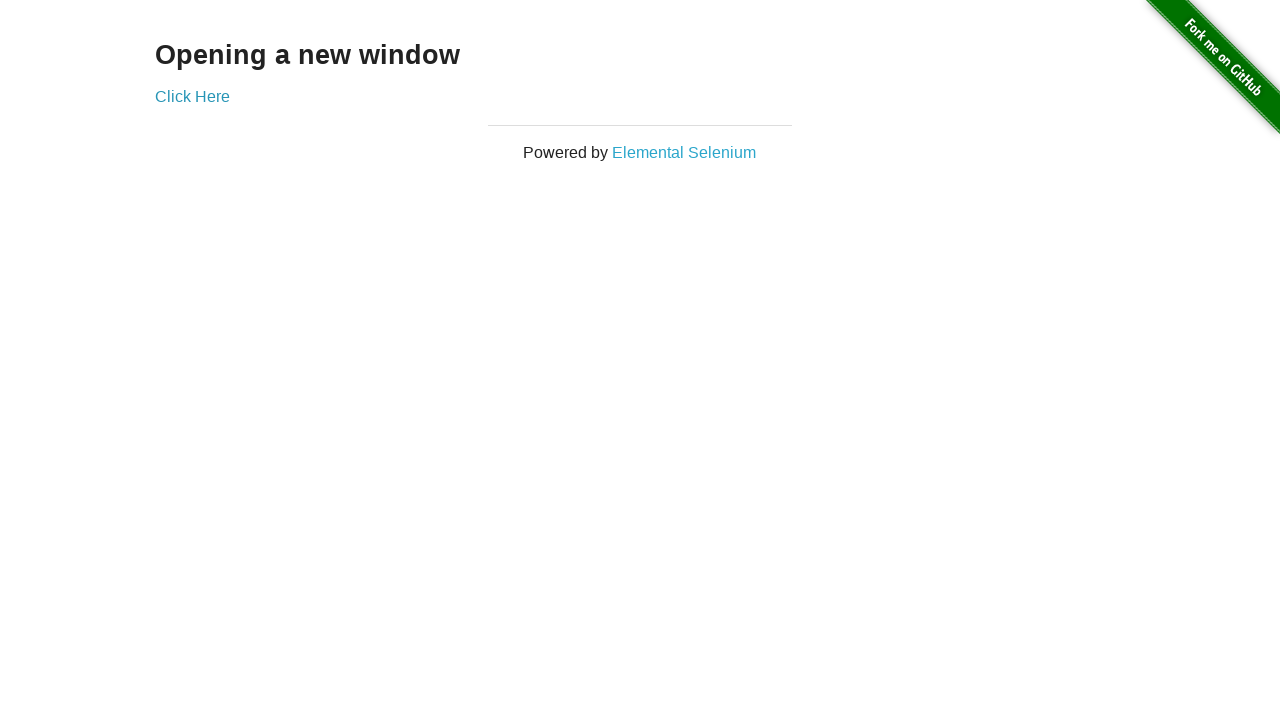